Tests drag and drop functionality by dragging all images from a gallery into a trash container within an iframe, then verifies all images were moved successfully.

Starting URL: https://www.globalsqa.com/demo-site/draganddrop/

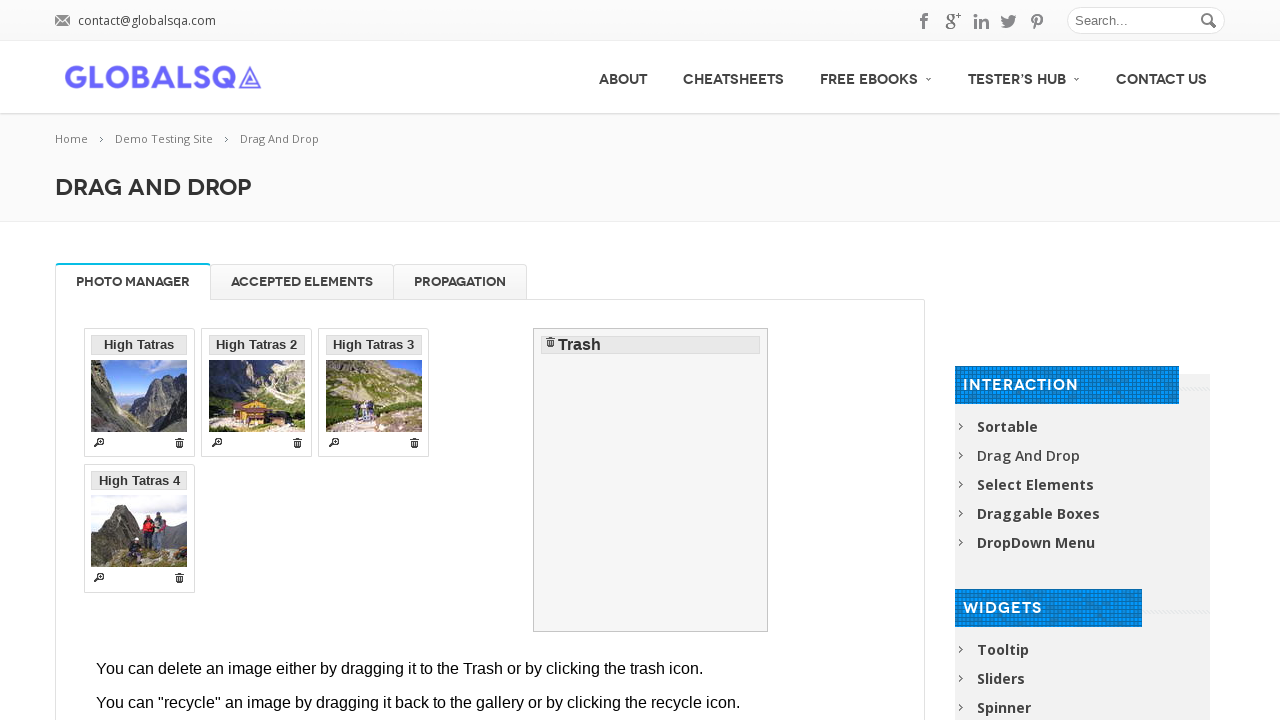

Navigated to drag and drop demo page
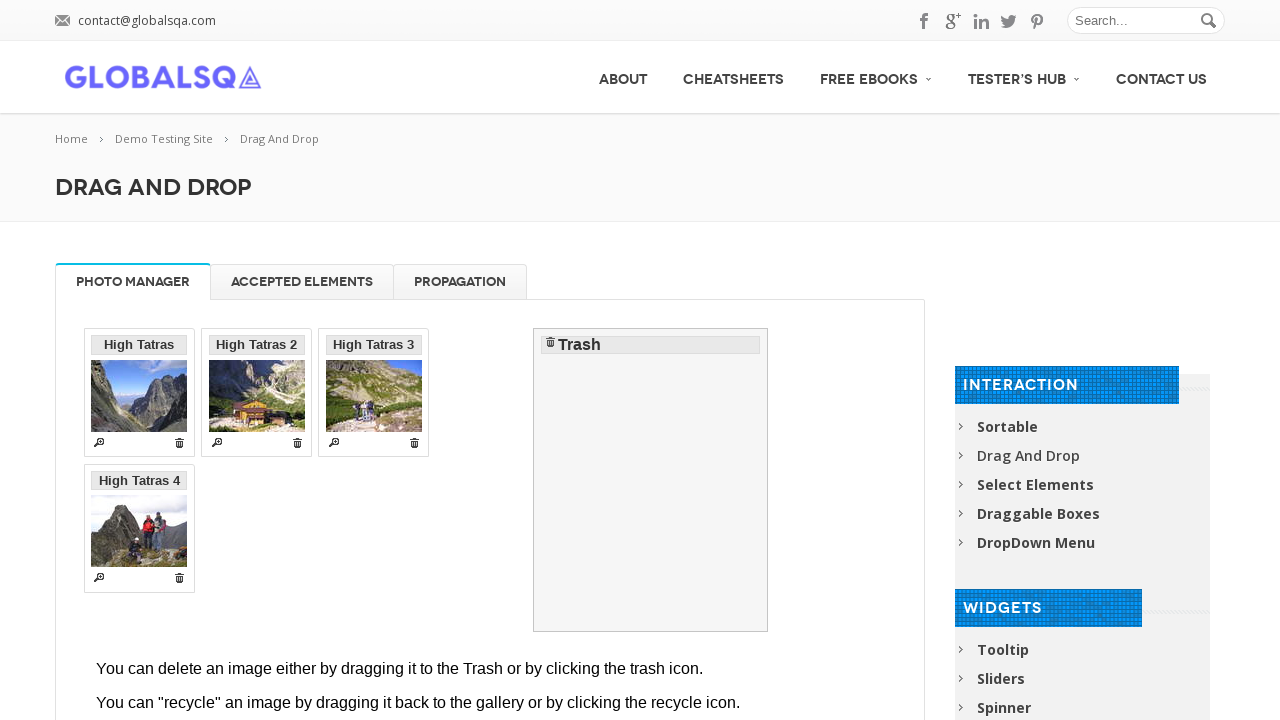

Located the demo iframe
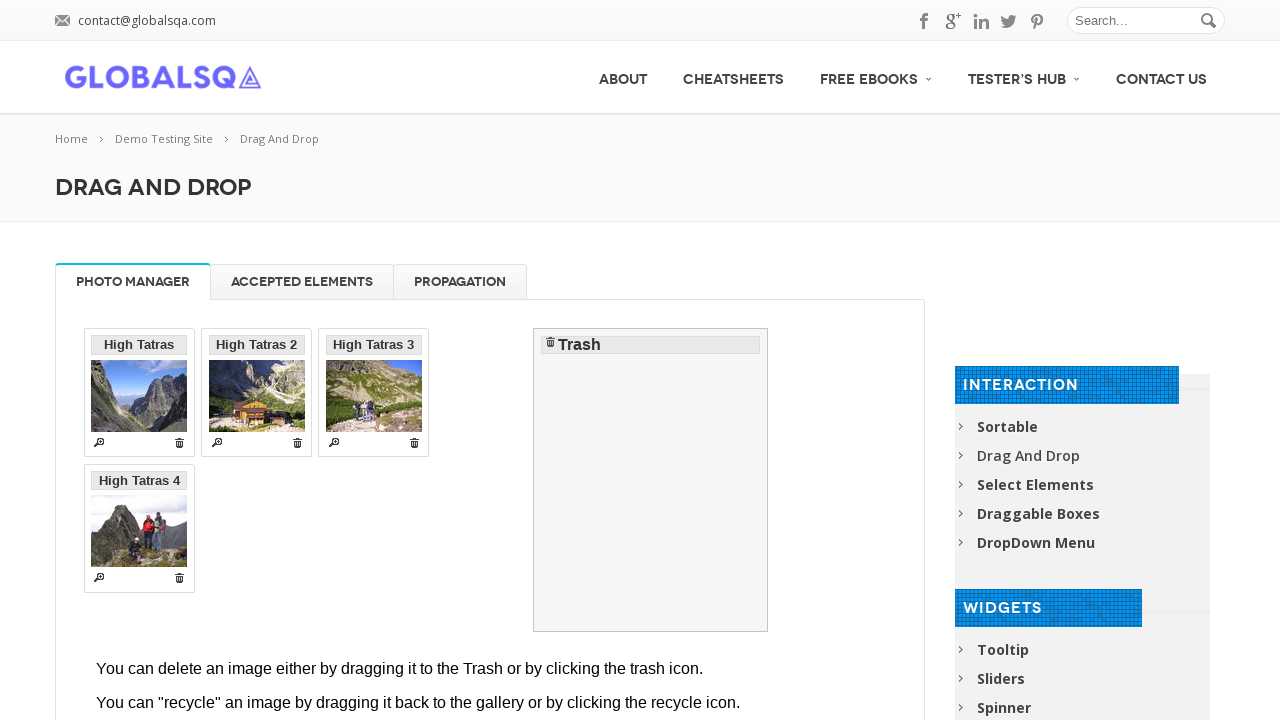

Found 4 images in gallery
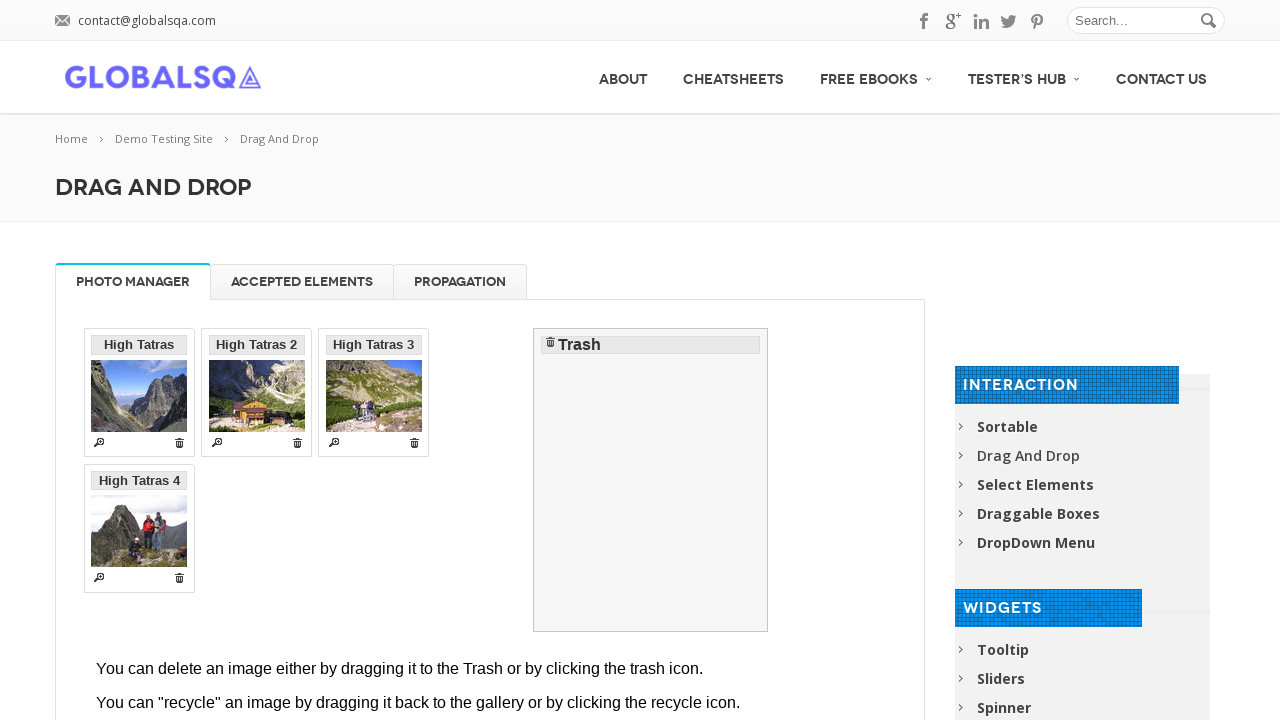

Located trash container
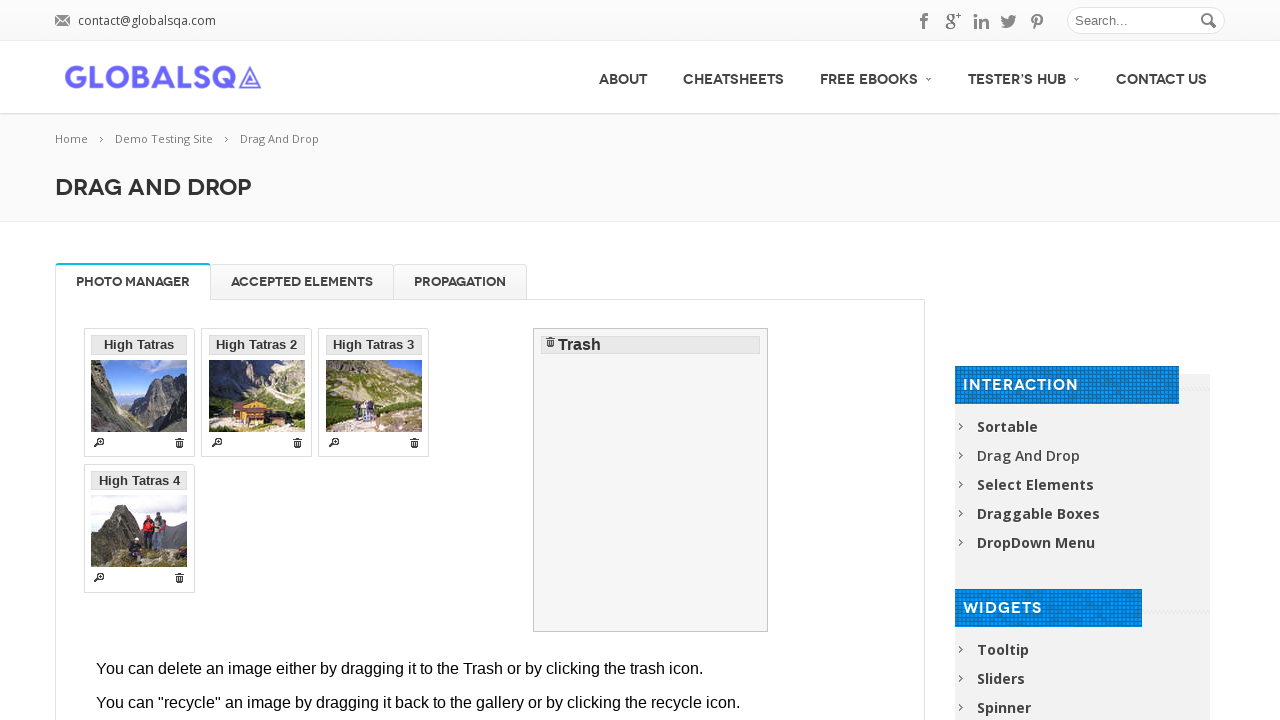

Dragged image 1/4 to trash at (651, 480)
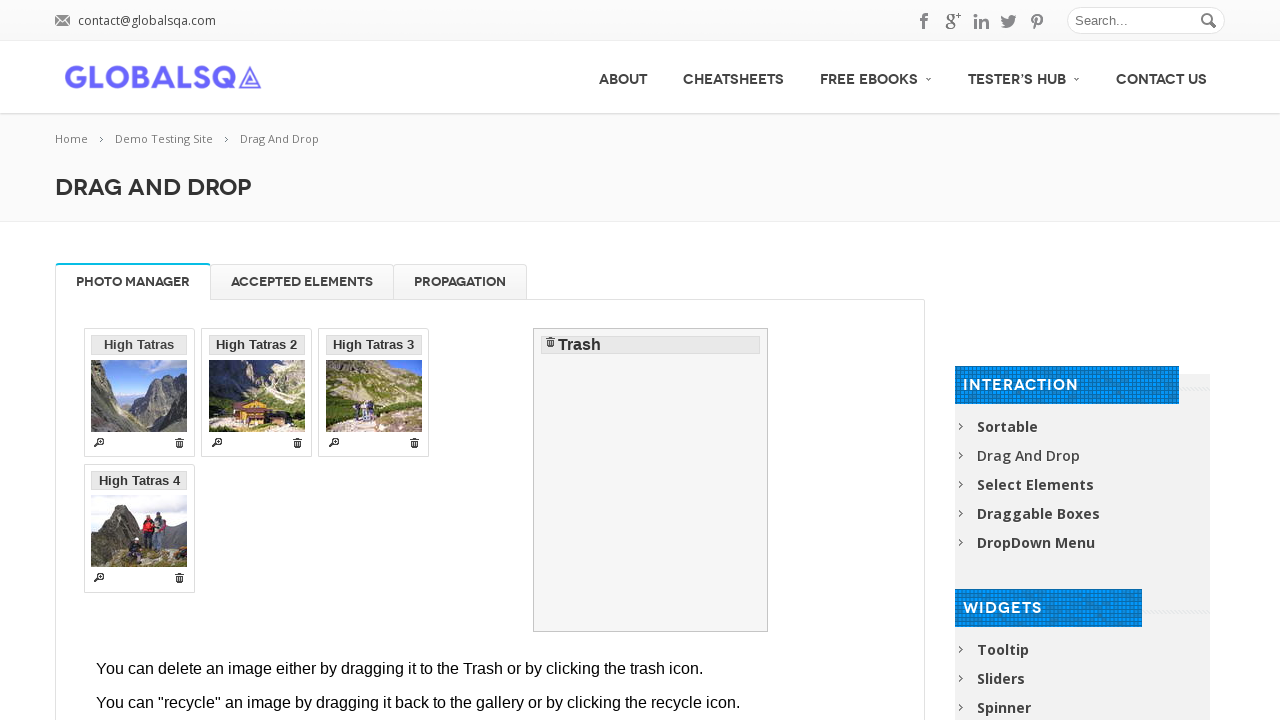

Waited 500ms after dragging image 1/4
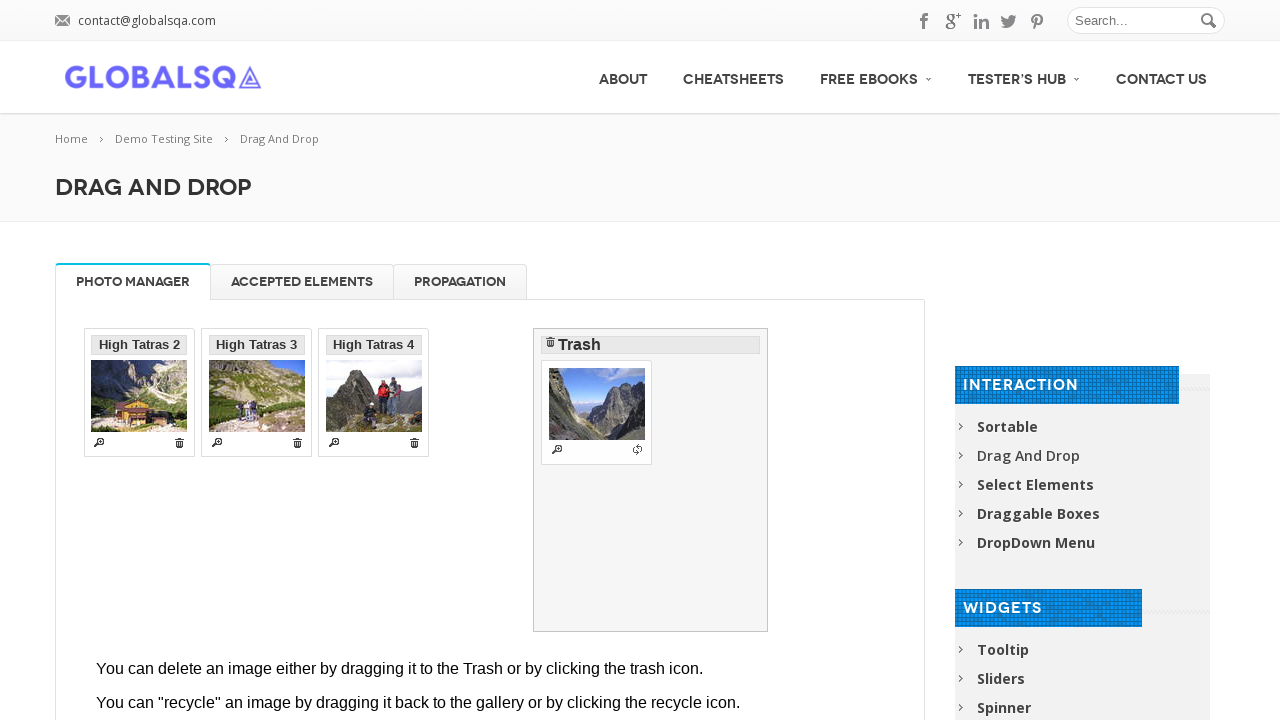

Dragged image 2/4 to trash at (651, 480)
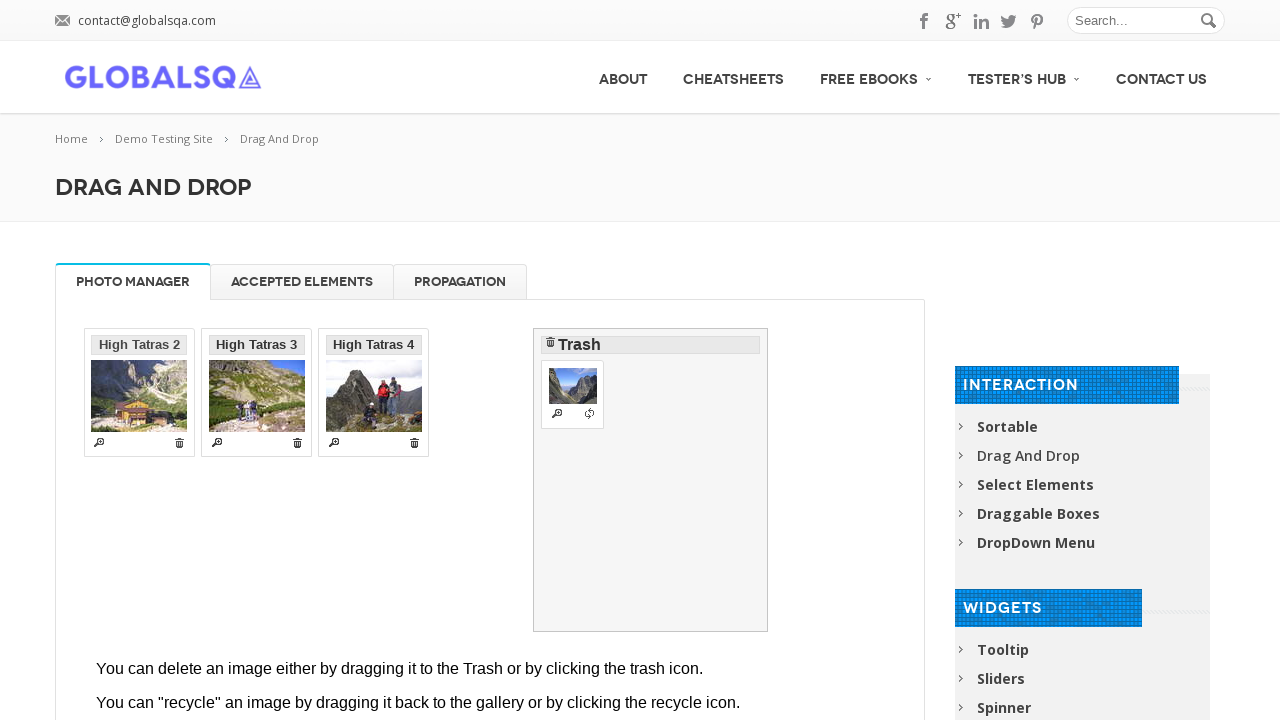

Waited 500ms after dragging image 2/4
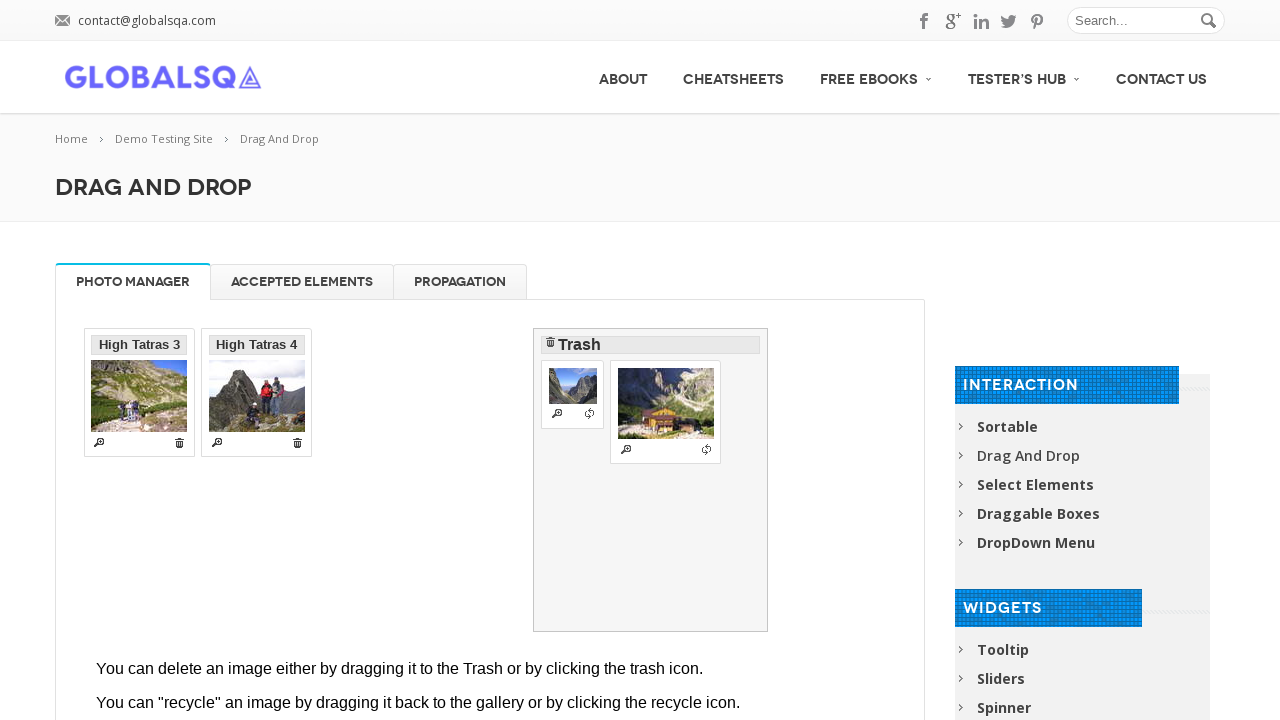

Dragged image 3/4 to trash at (651, 480)
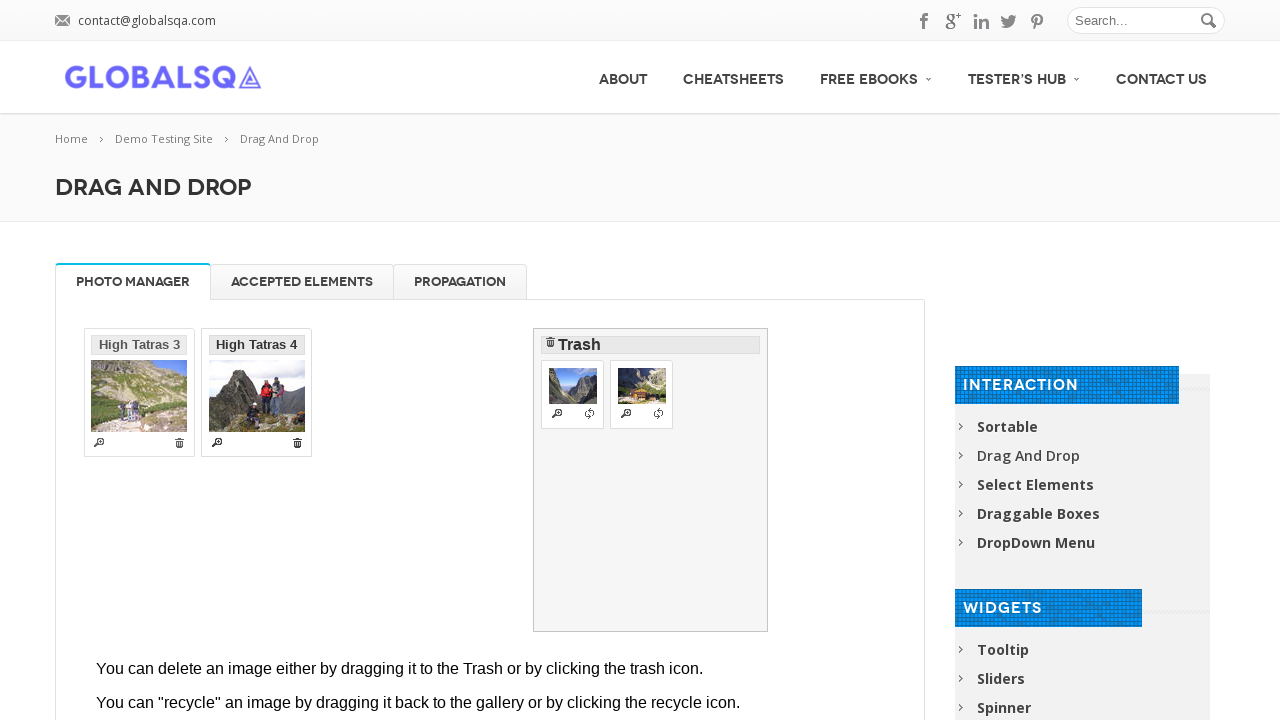

Waited 500ms after dragging image 3/4
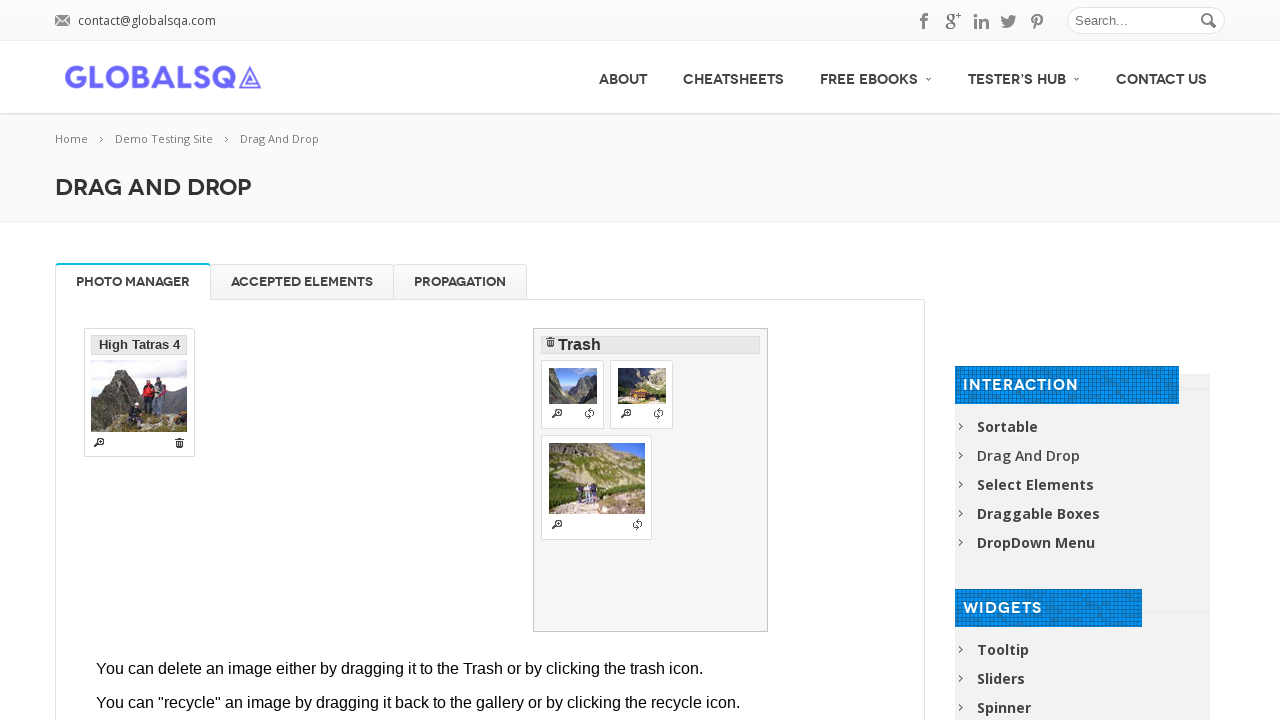

Dragged image 4/4 to trash at (651, 480)
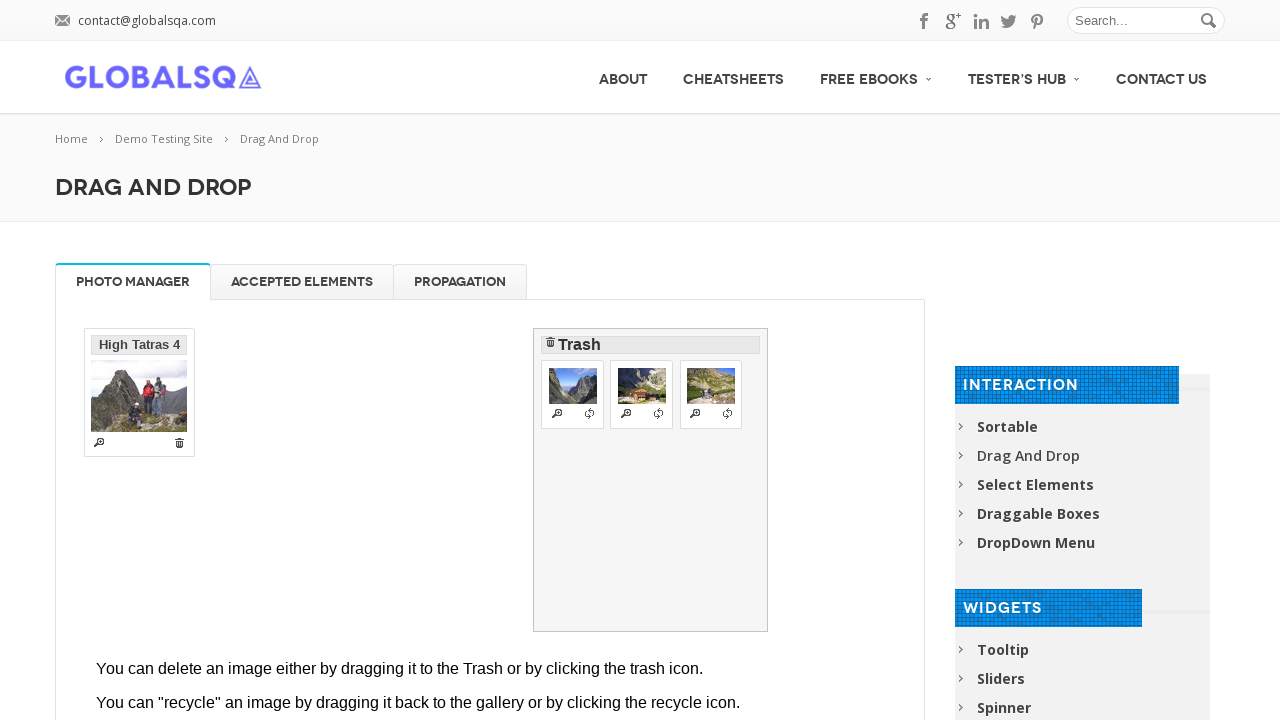

Waited 500ms after dragging image 4/4
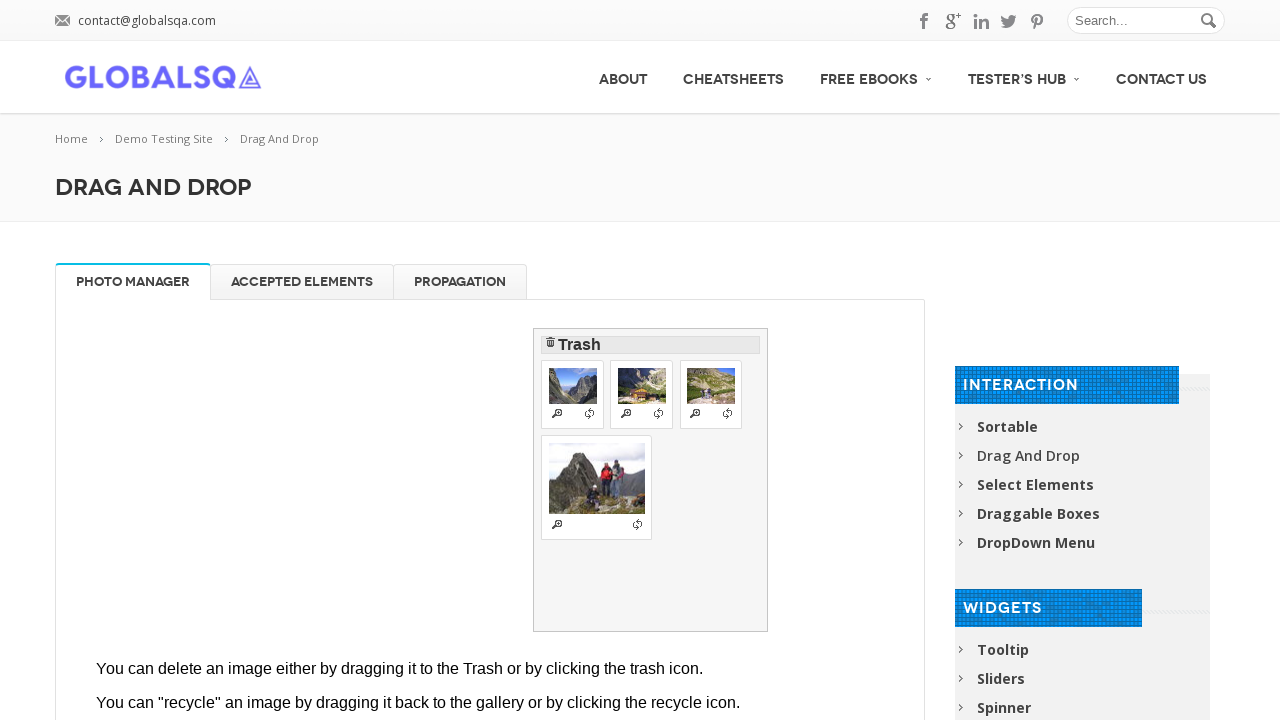

Found 4 images in trash
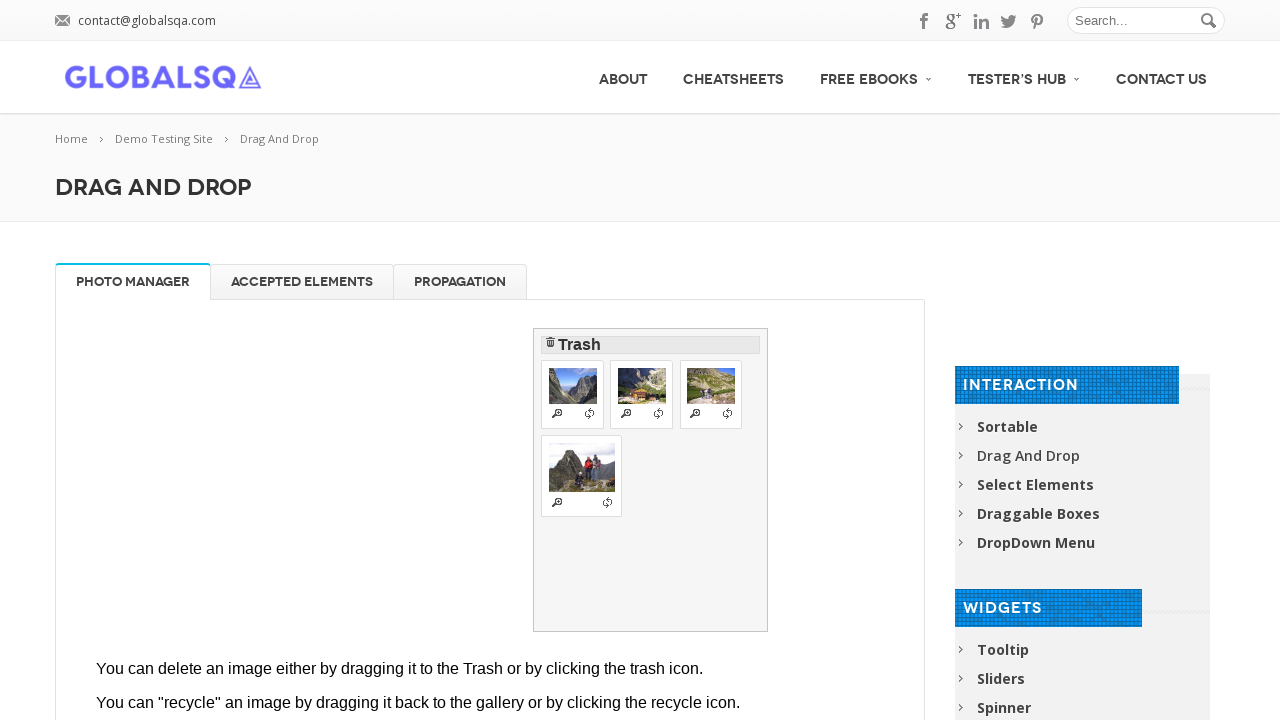

Verified all 4 images successfully moved to trash
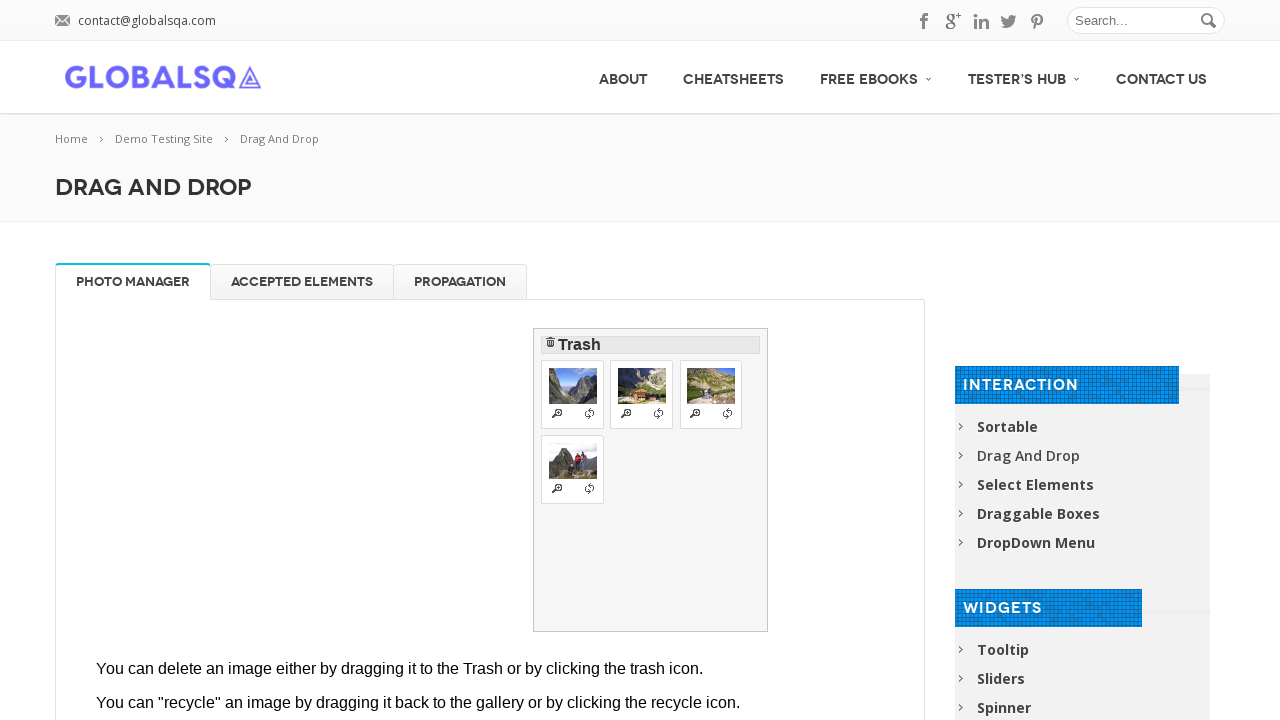

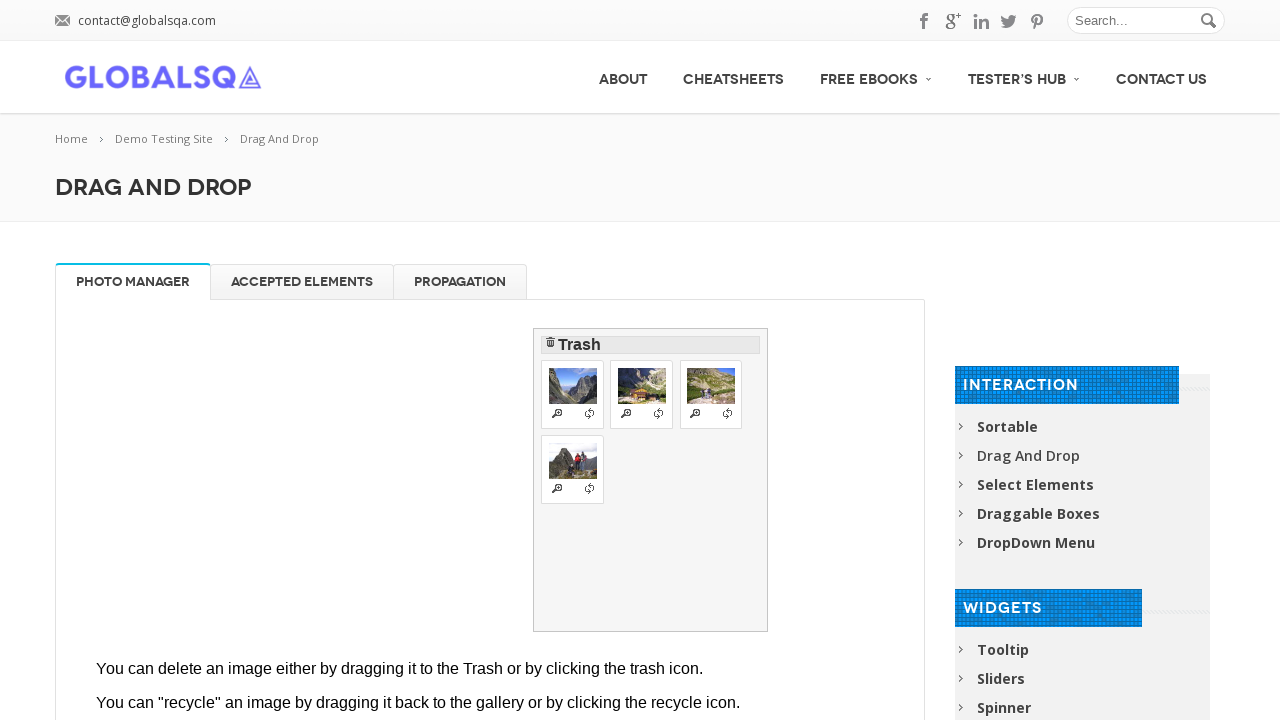